Retrieves and verifies the HTML content of the Protocol Commands link element

Starting URL: https://webdriver.io/docs/api

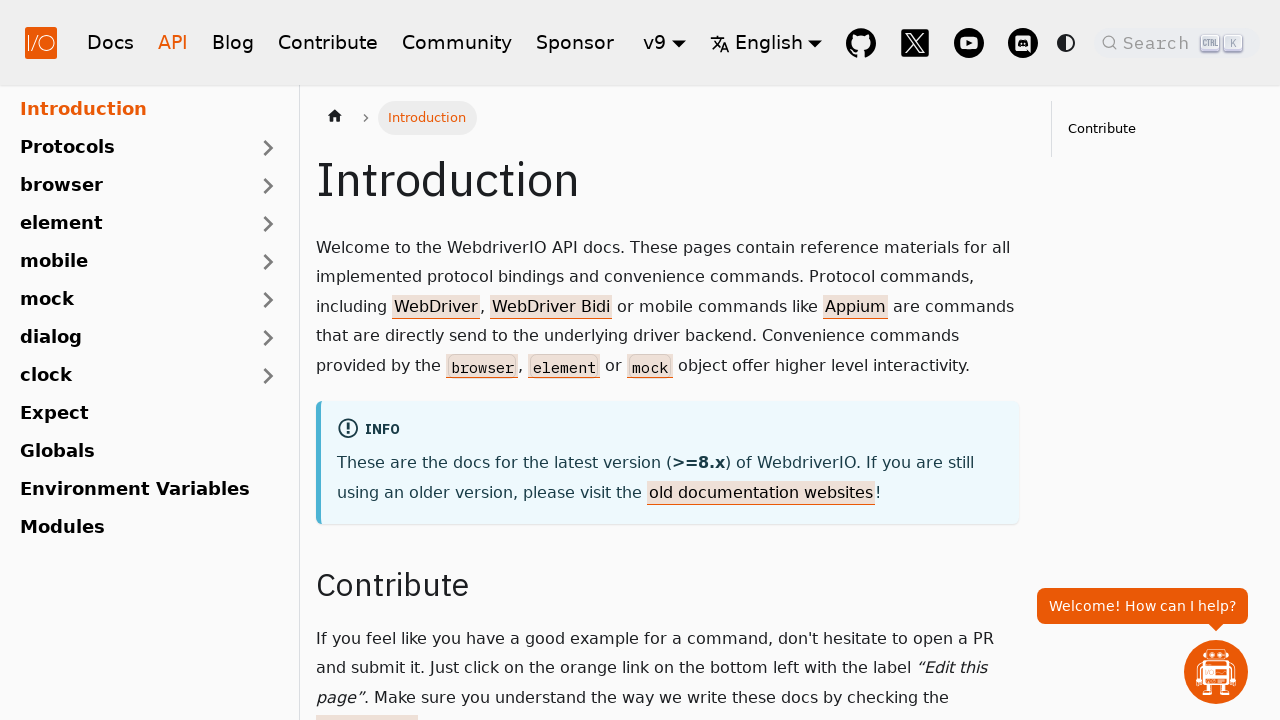

Located Protocol Commands link element using XPath selector
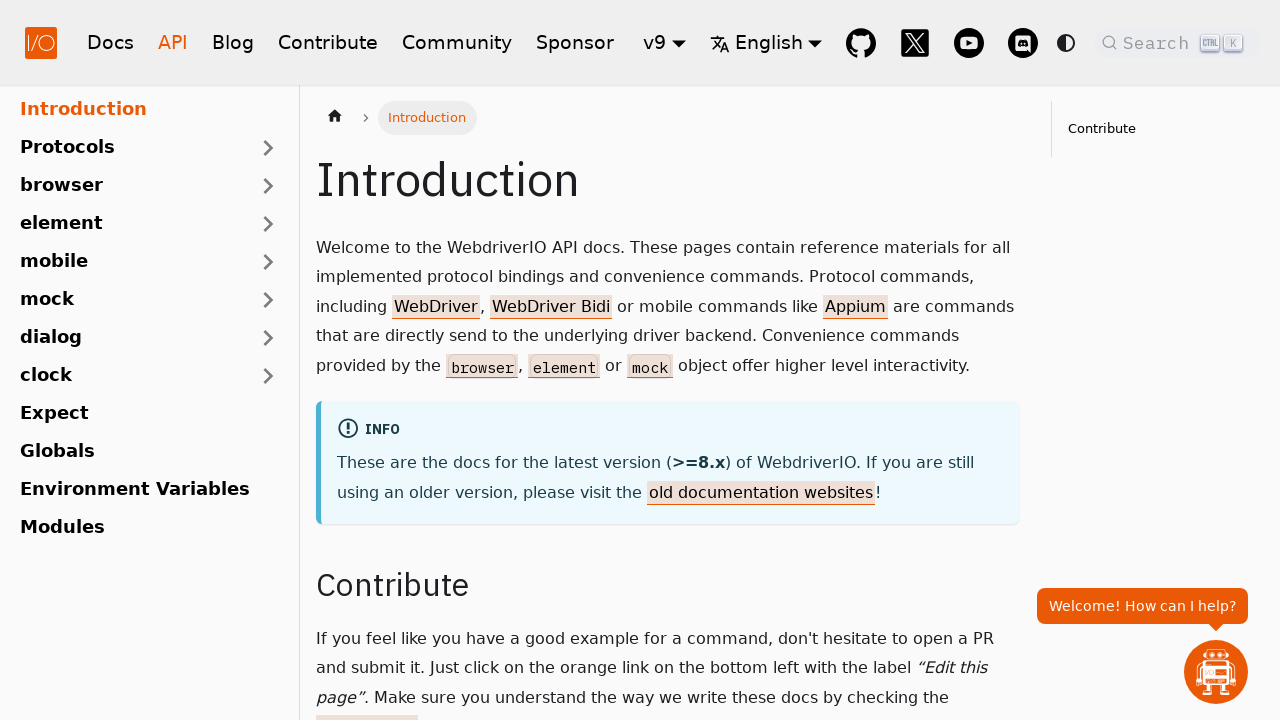

Protocol Commands link became visible
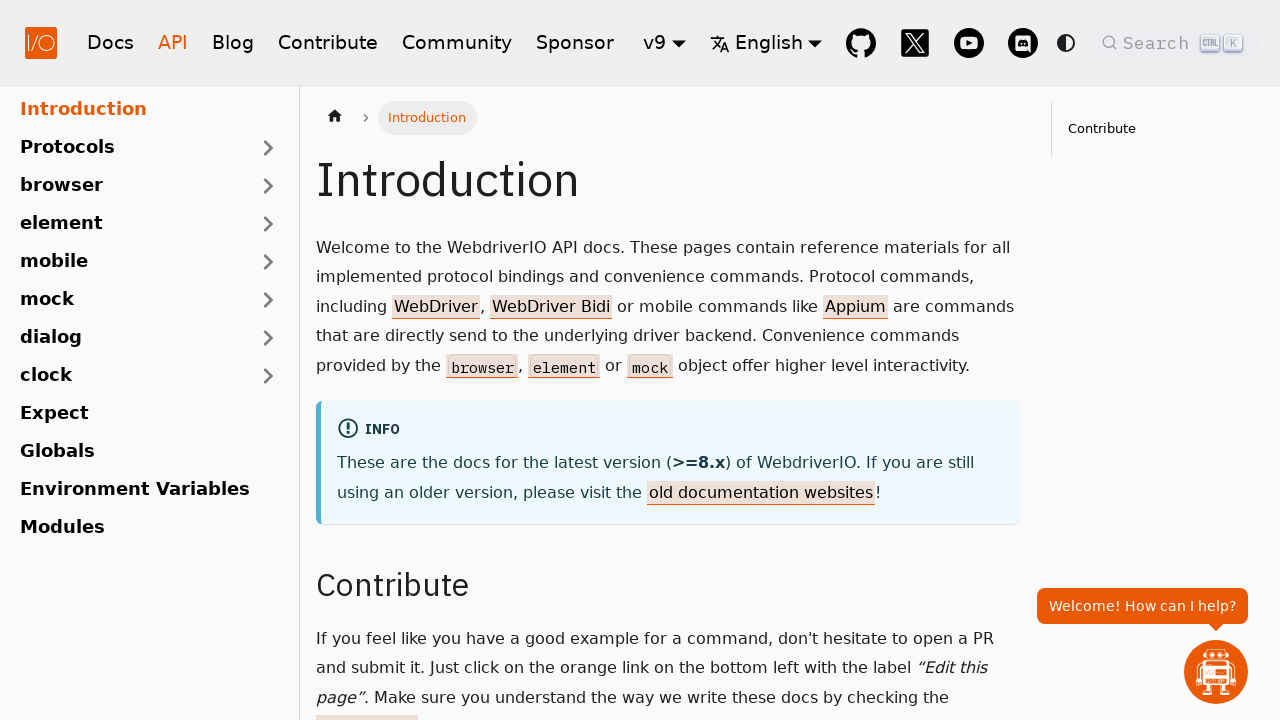

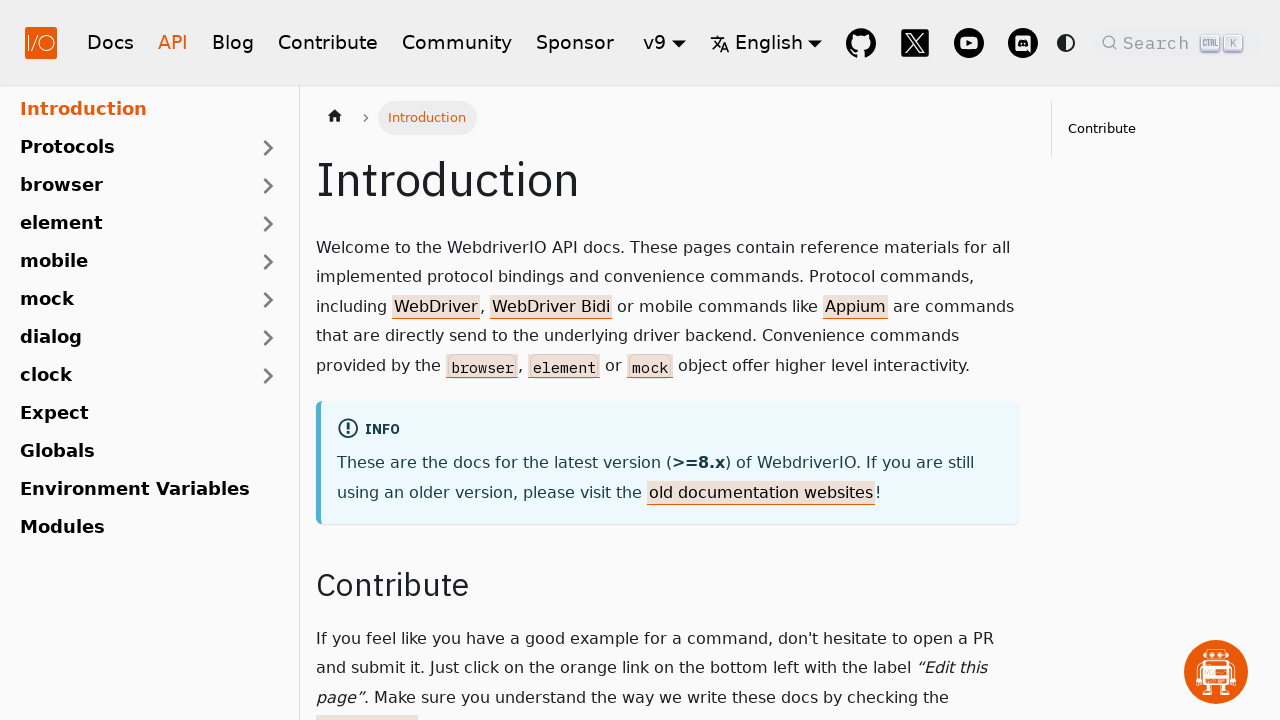